Tests error handling when entering invalid symbols in the first number field for multiplication

Starting URL: https://gerabarud.github.io/is3-calculadora/

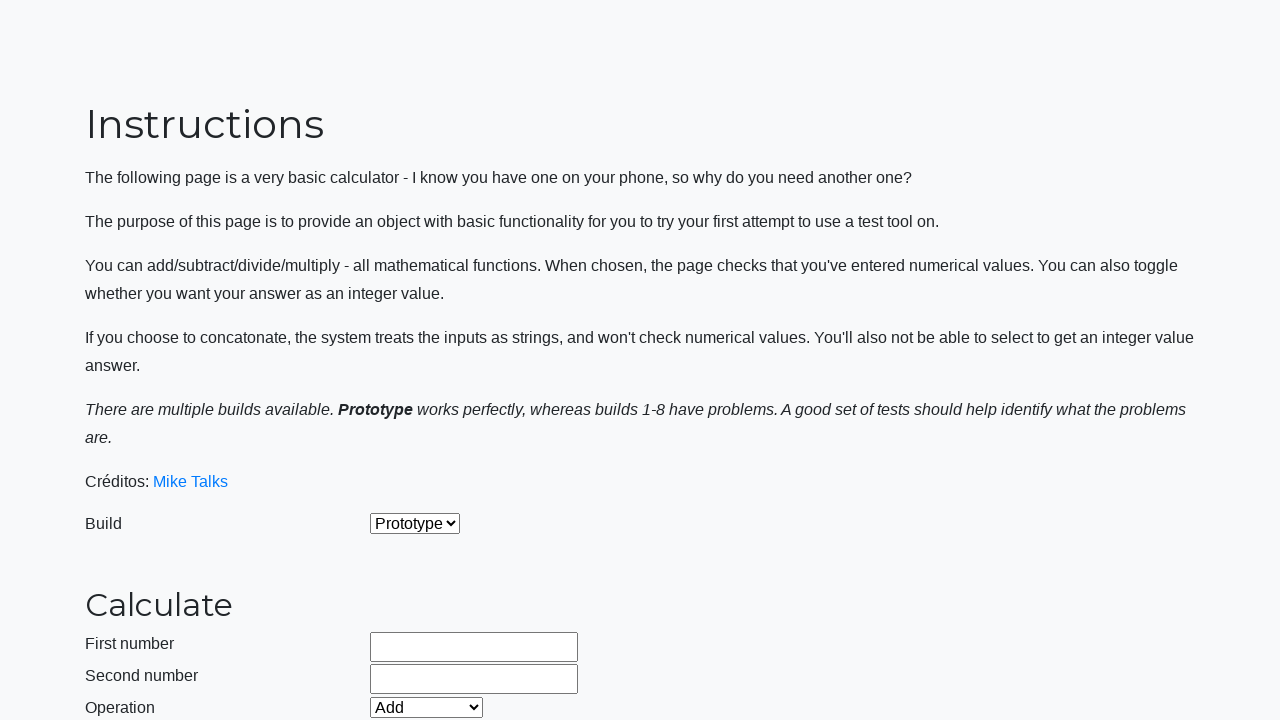

Selected build version 2 from dropdown on #selectBuild
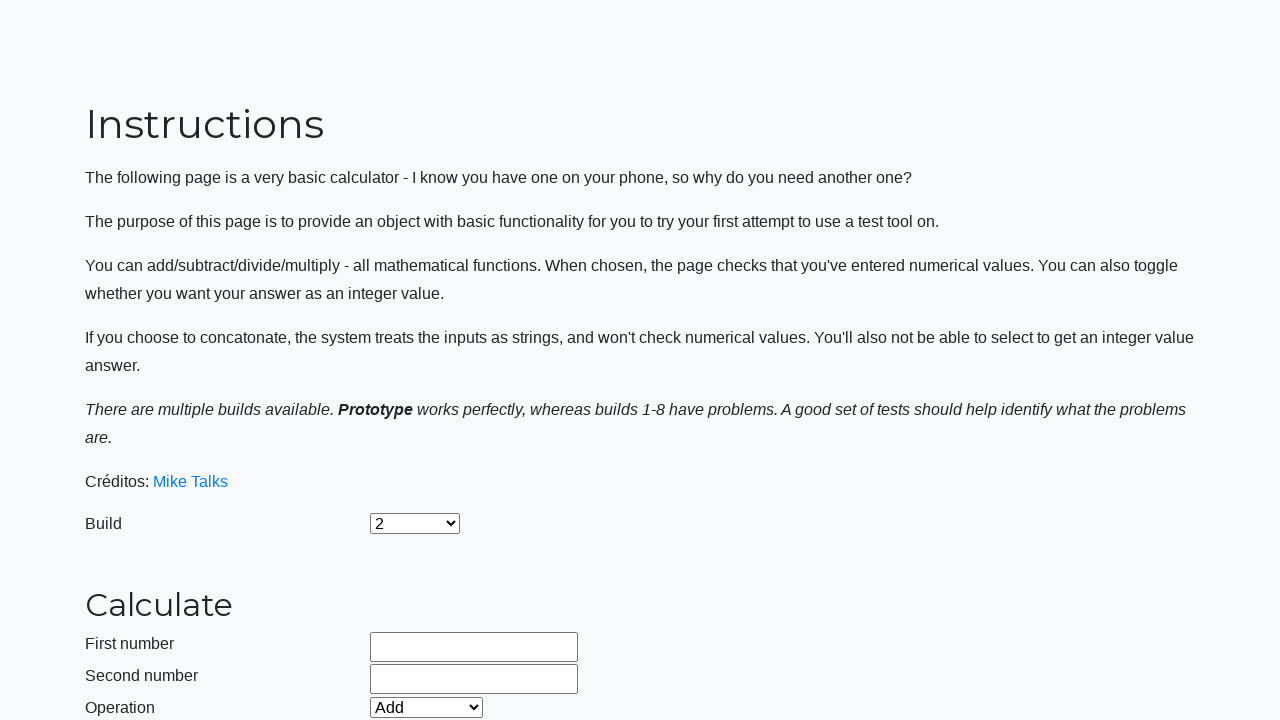

Entered invalid symbol format '(8)' in first number field on #number1Field
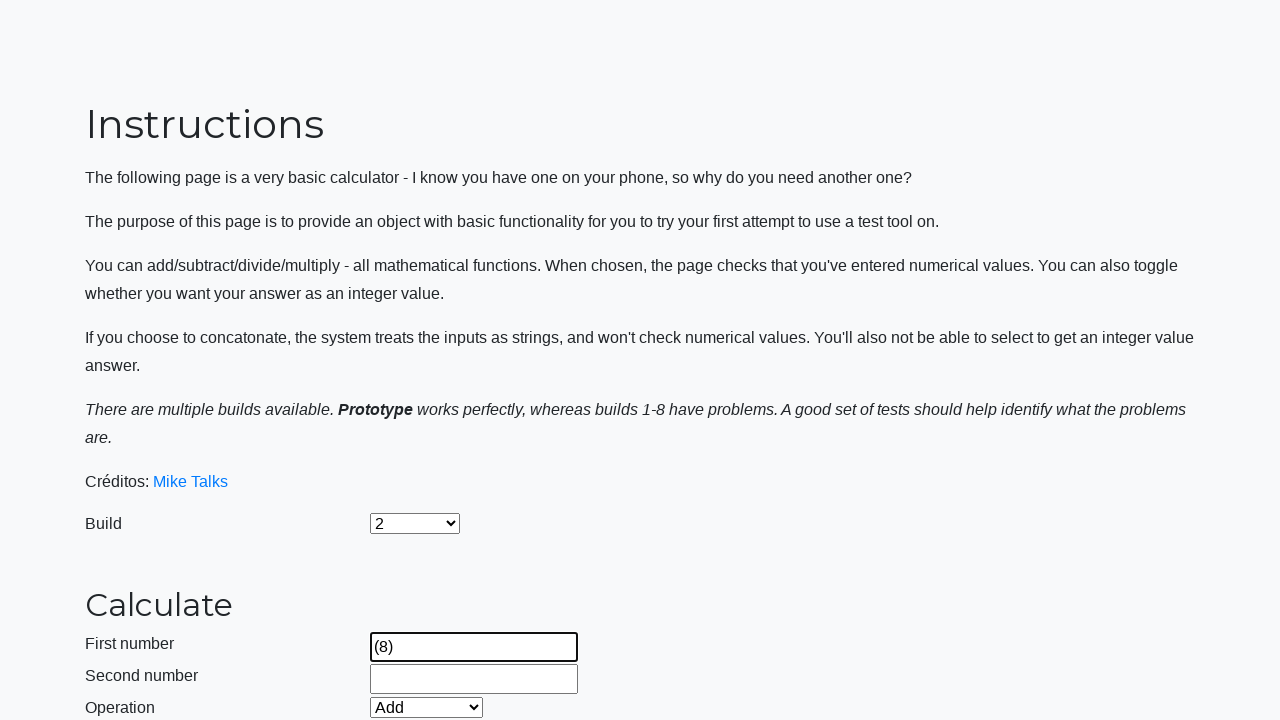

Entered valid number '9.2' in second number field on #number2Field
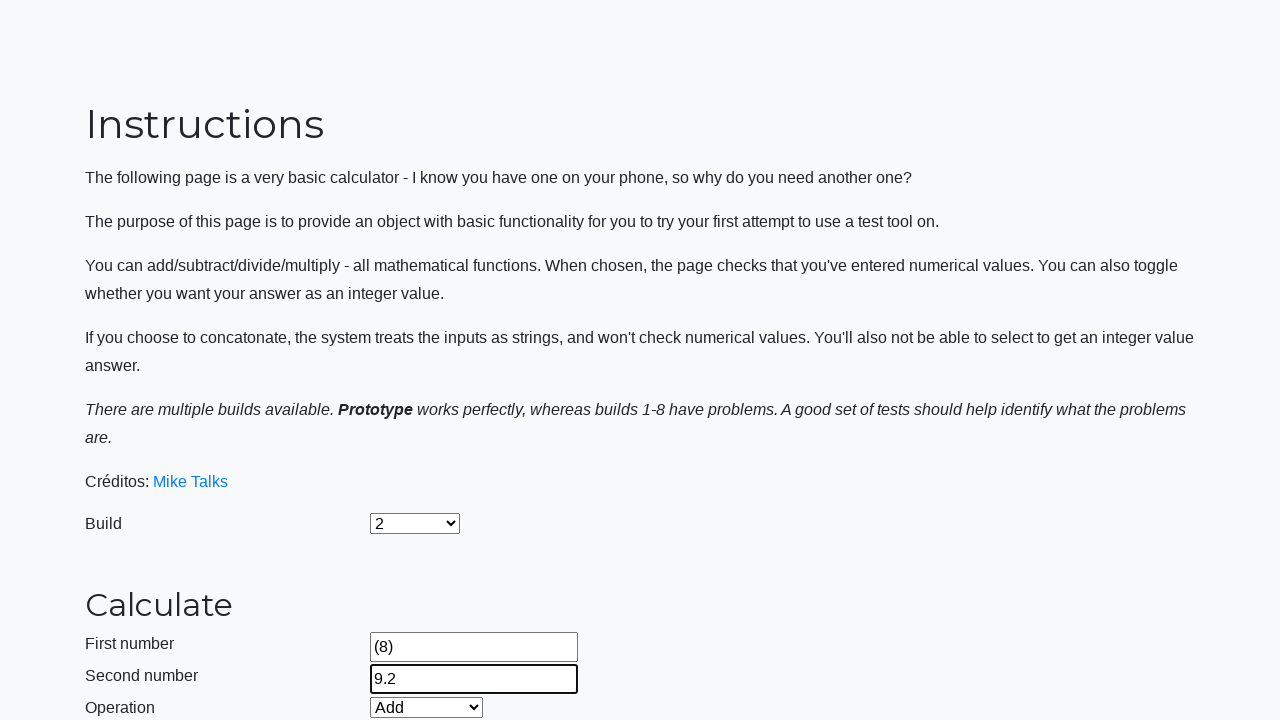

Selected Multiply operation from dropdown on #selectOperationDropdown
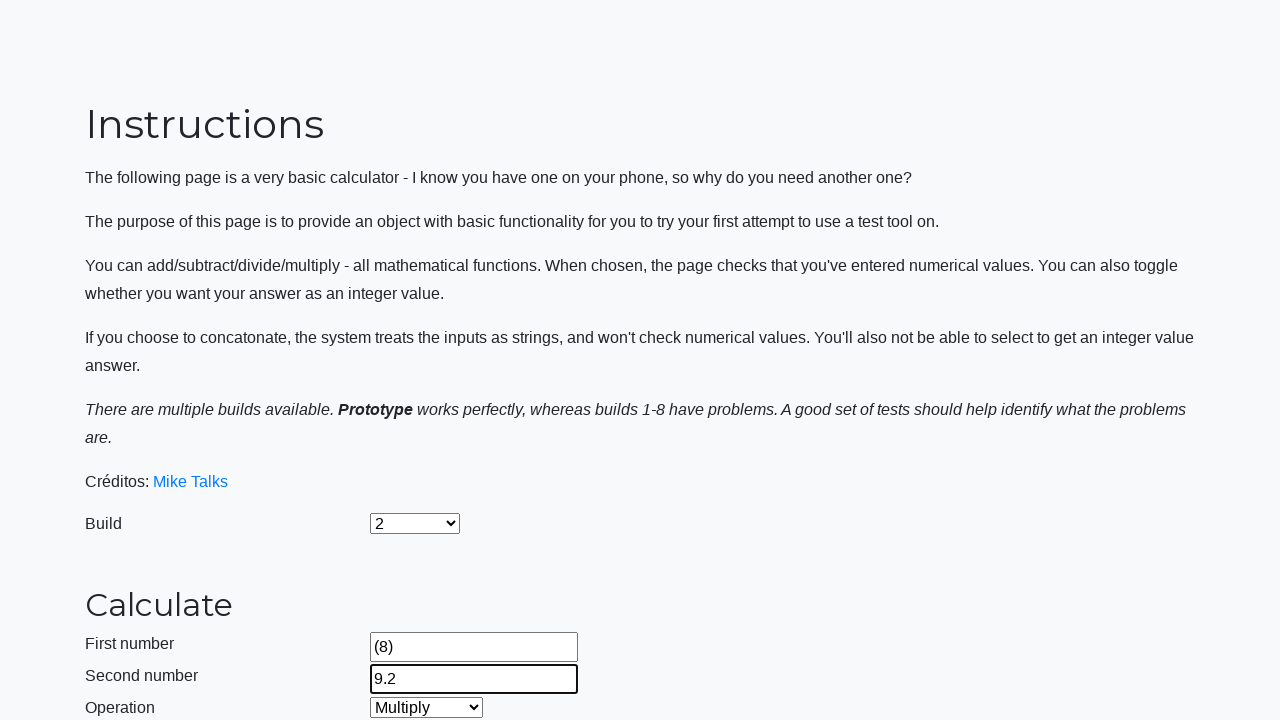

Clicked calculate button at (422, 451) on #calculateButton
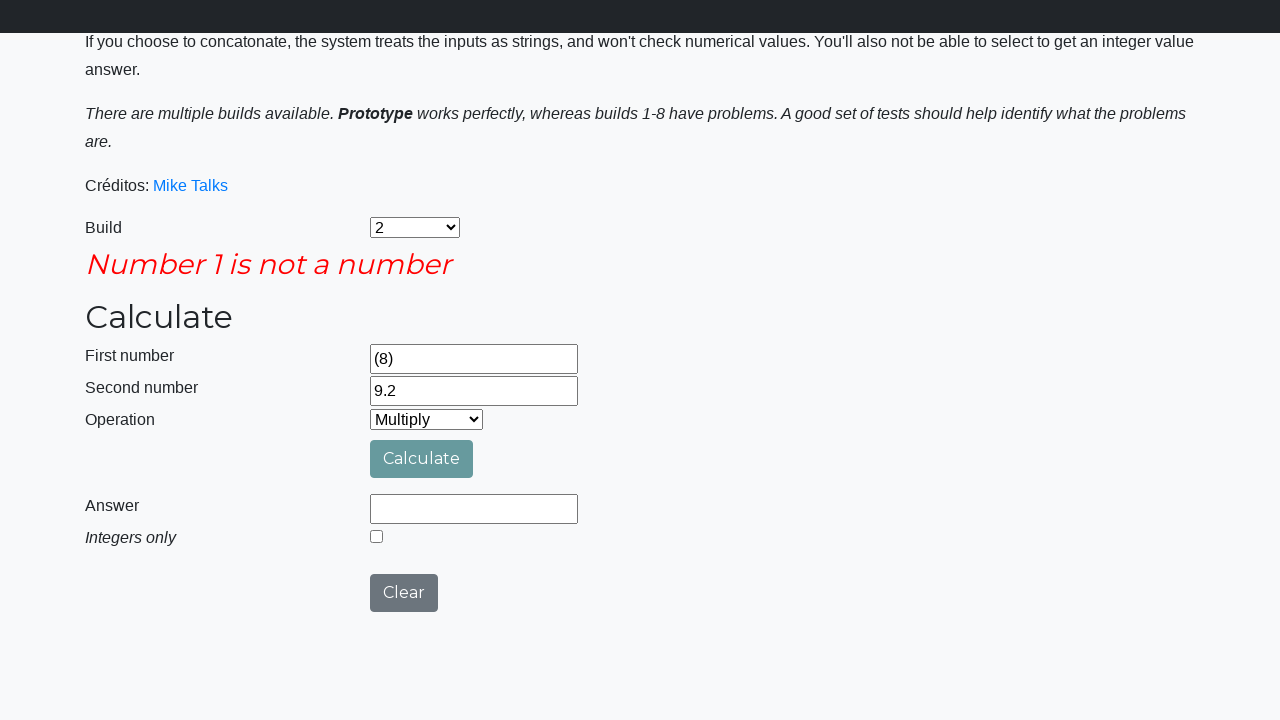

Waited 1000ms for error message to appear
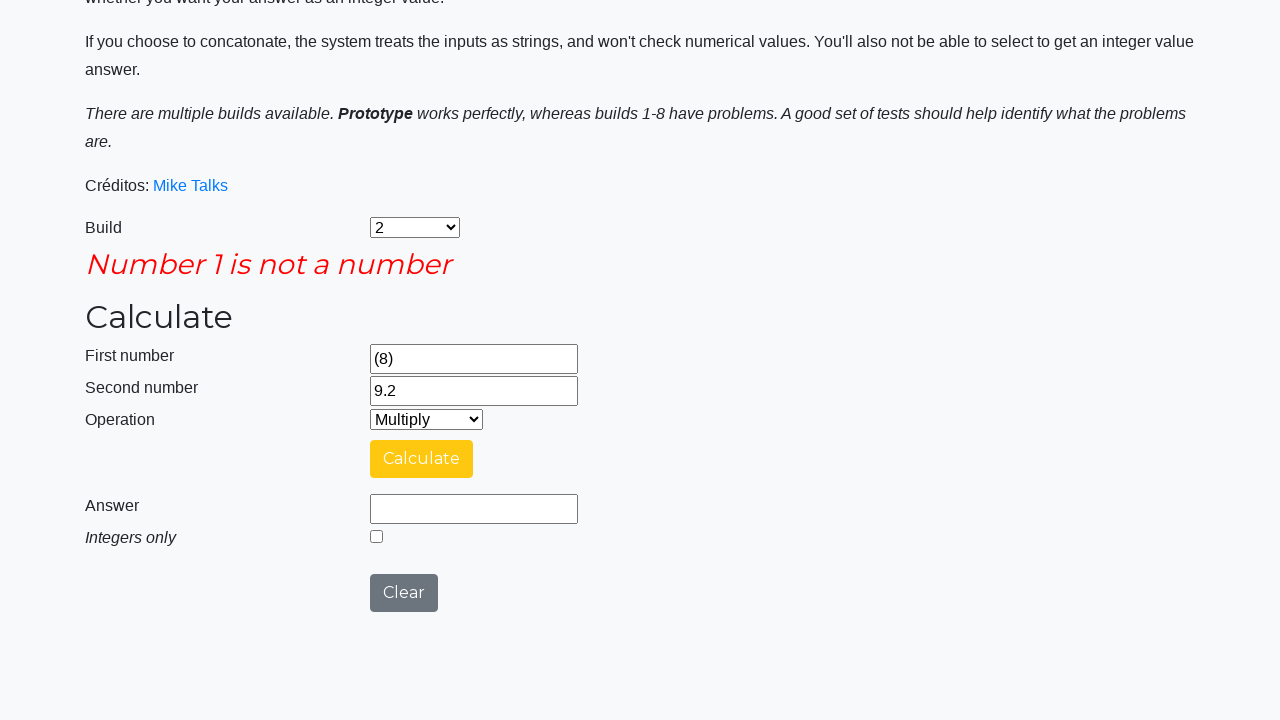

Clicked integer only checkbox at (376, 536) on #integerSelect
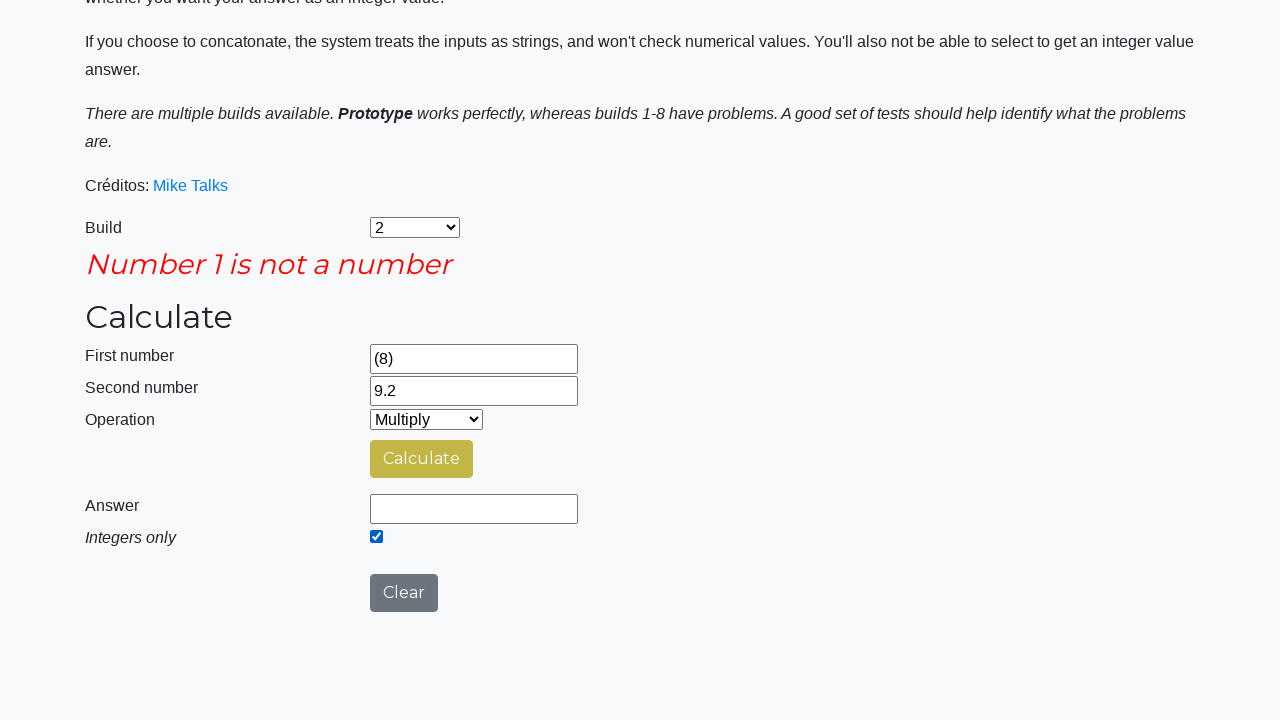

Clicked calculate button again after enabling integer only mode at (422, 459) on #calculateButton
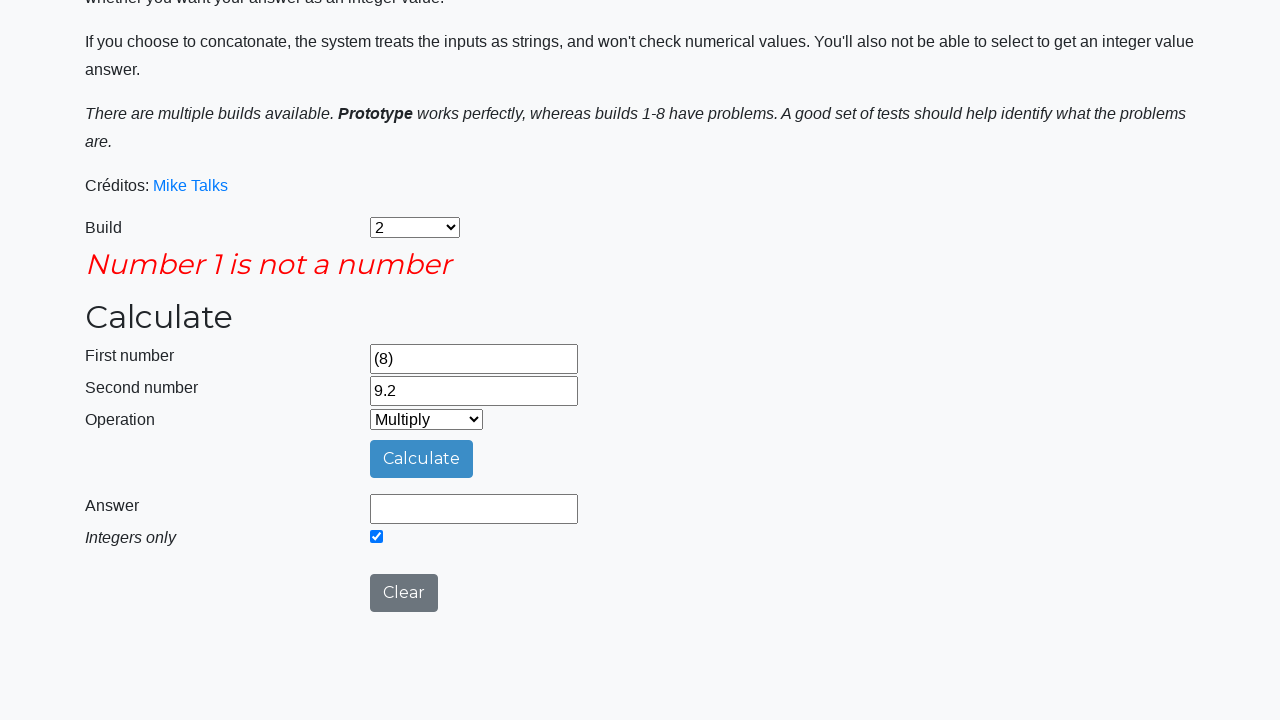

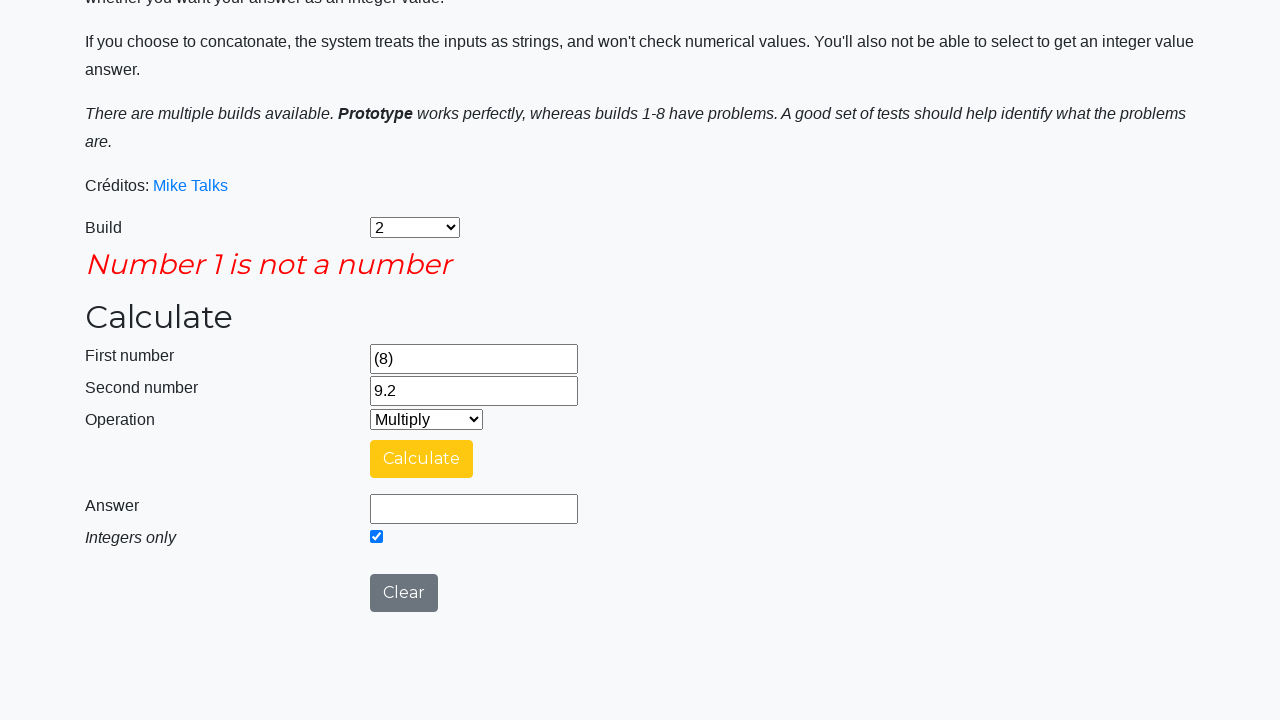